Tests adding a new todo item by filling in the input field and pressing Enter to submit

Starting URL: https://demo.playwright.dev/todomvc/#/

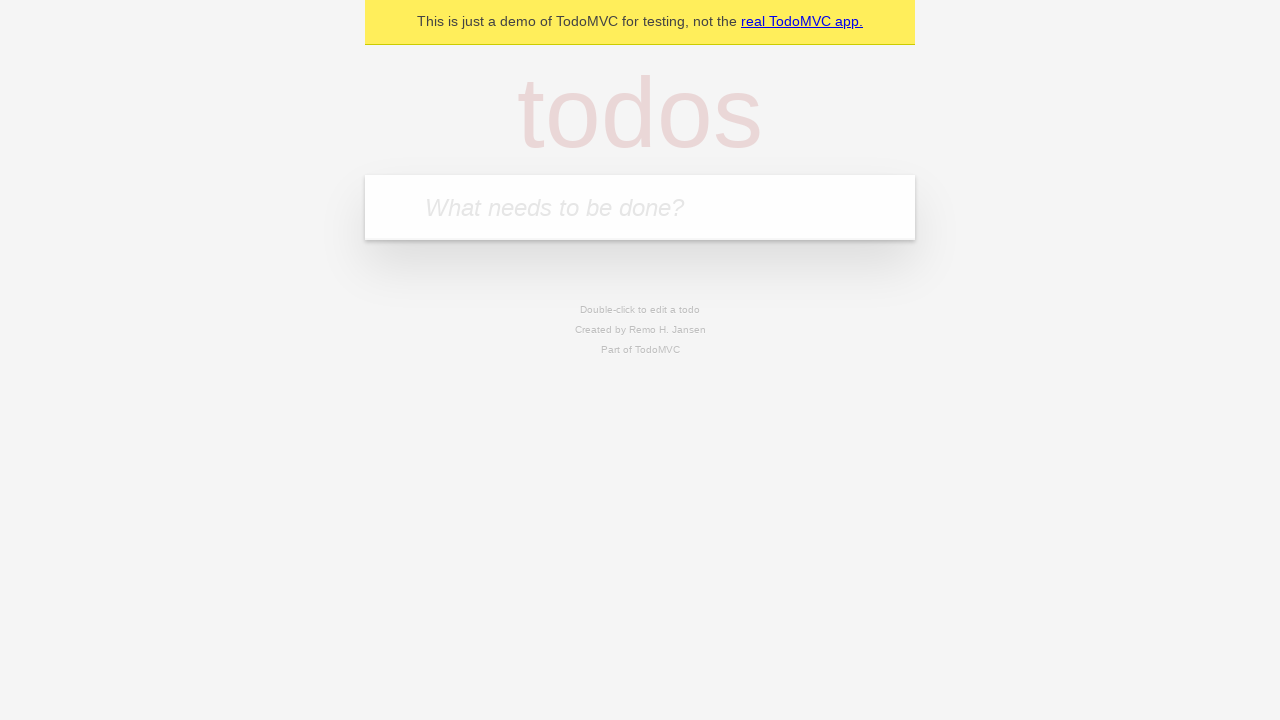

Filled todo input field with 'just a simple test' on [placeholder="What needs to be done?"]
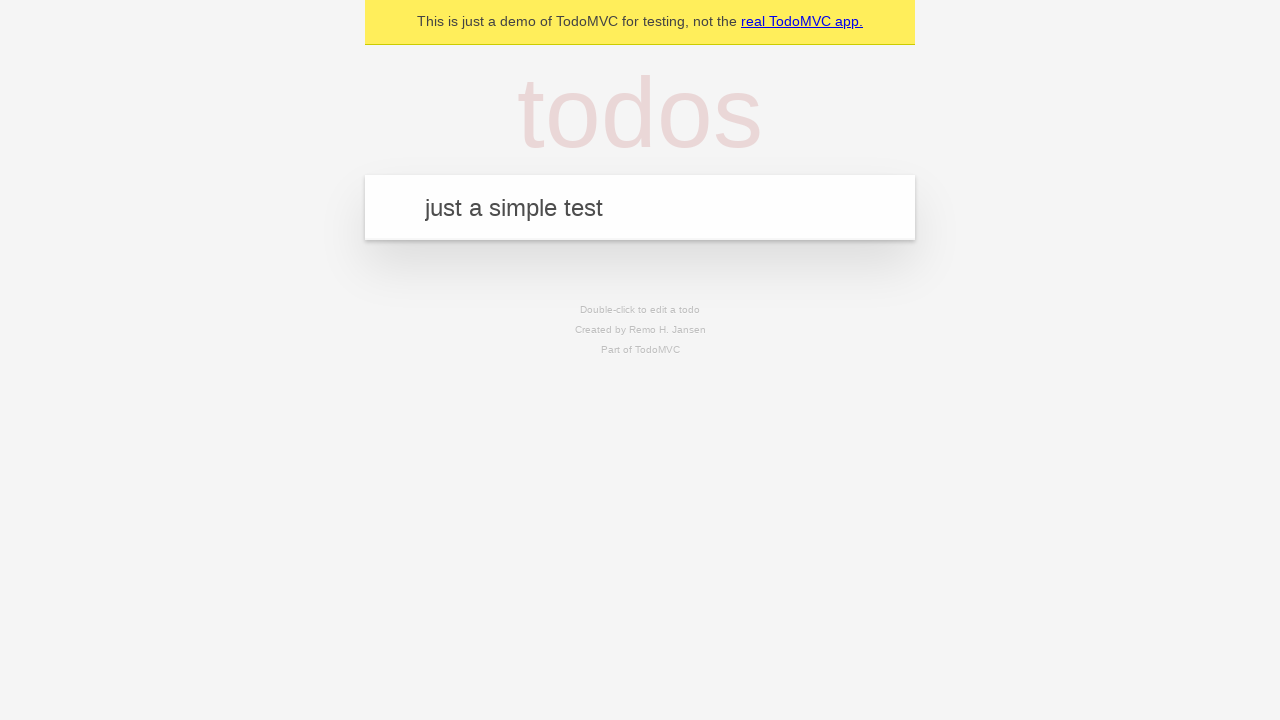

Pressed Enter to submit the new todo item on [placeholder="What needs to be done?"]
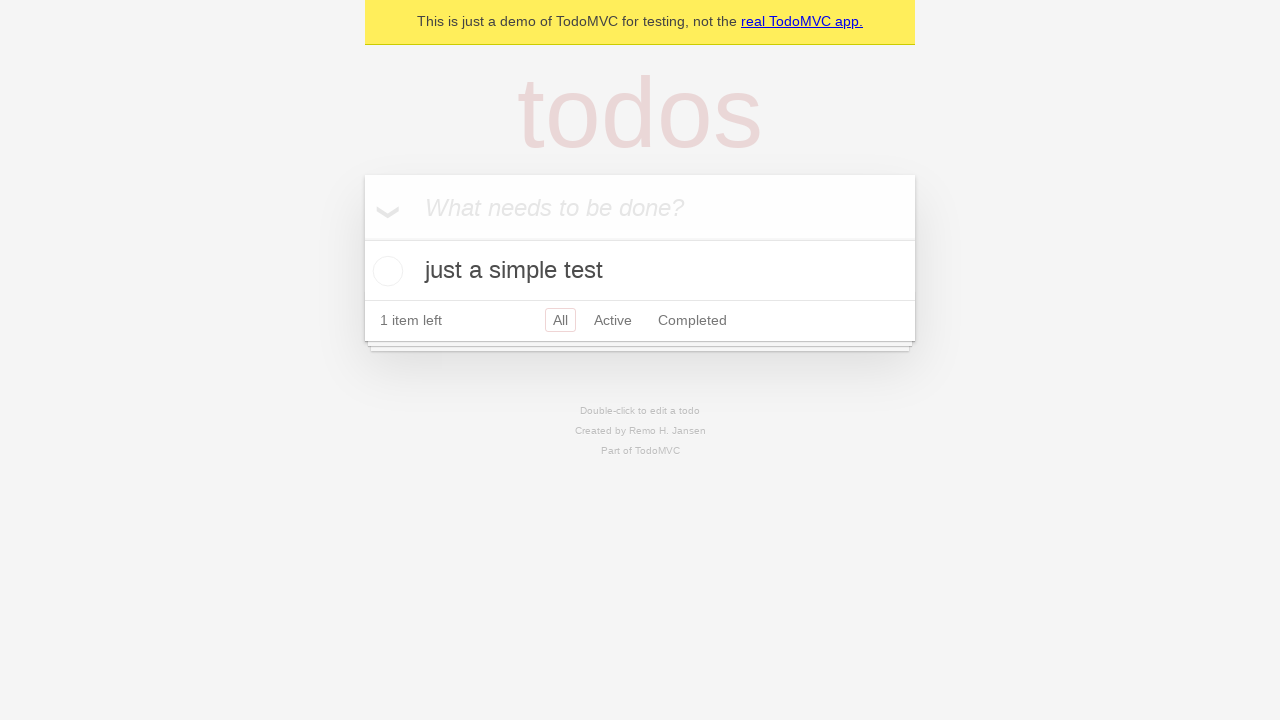

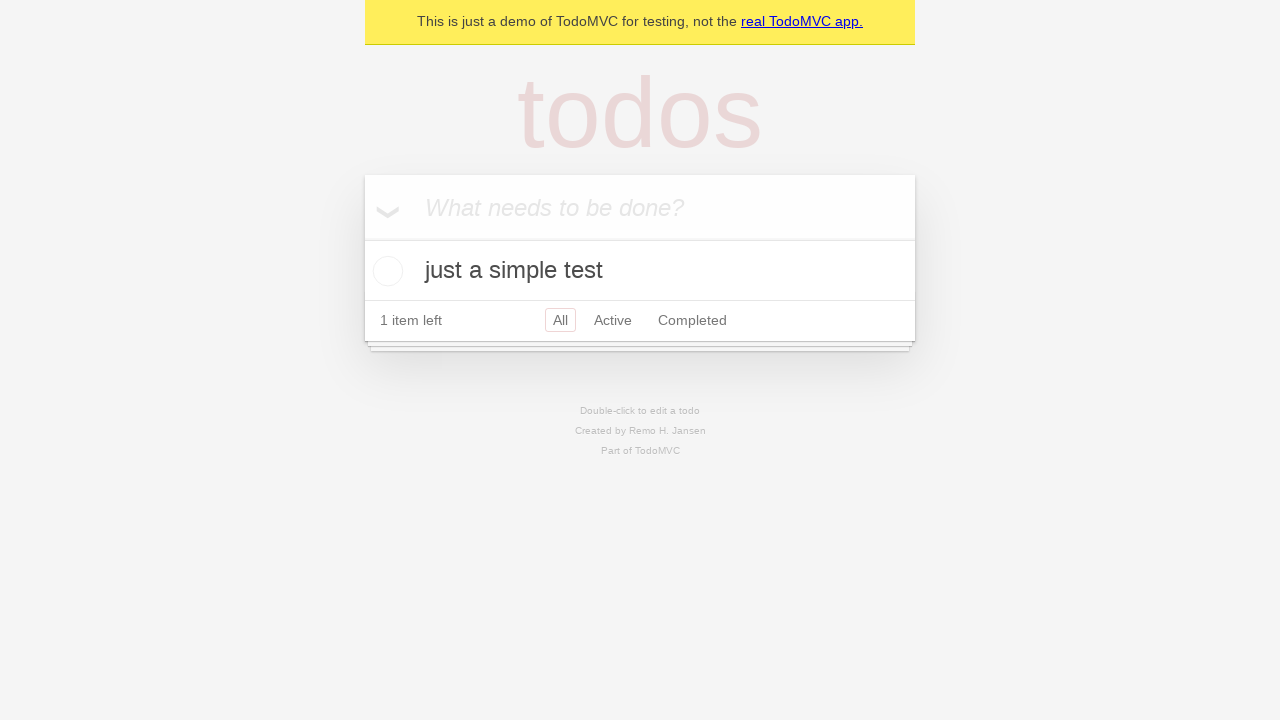